Navigates to the Israeli National Insurance Institute website and attempts to find an element by ID

Starting URL: https://www.btl.gov.il/

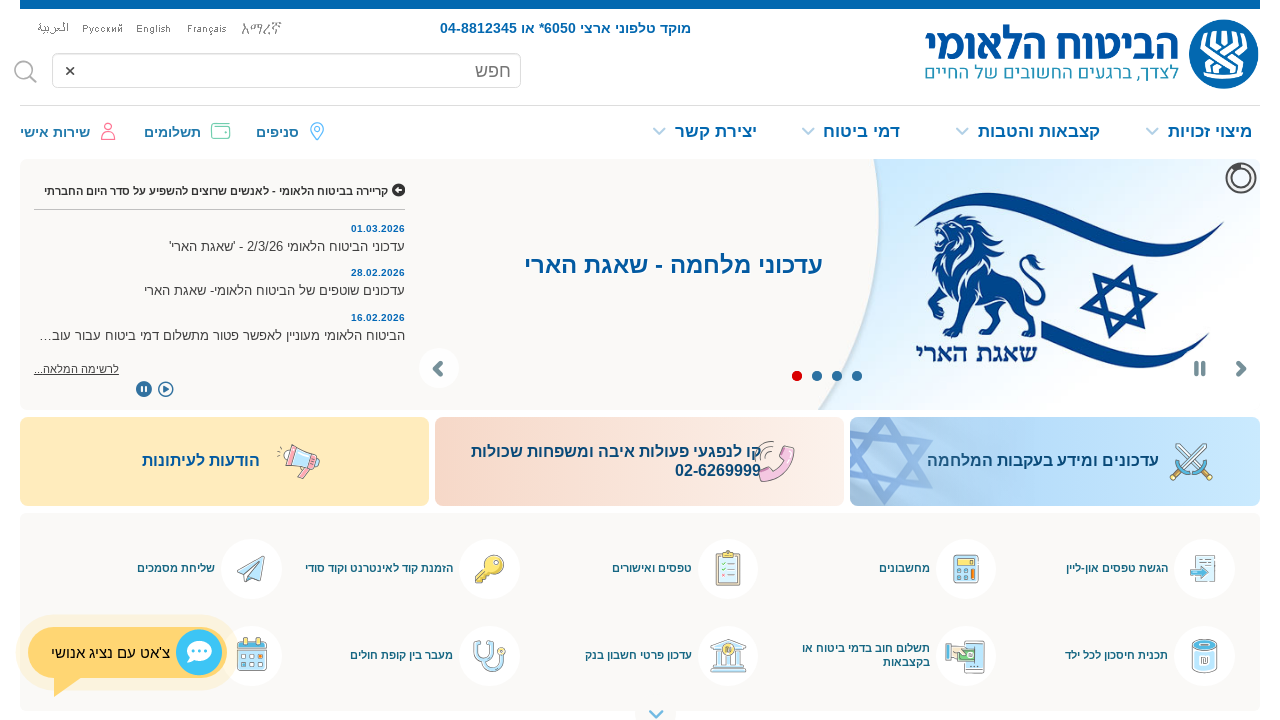

Waited for page to load (domcontentloaded) on Israeli National Insurance Institute website
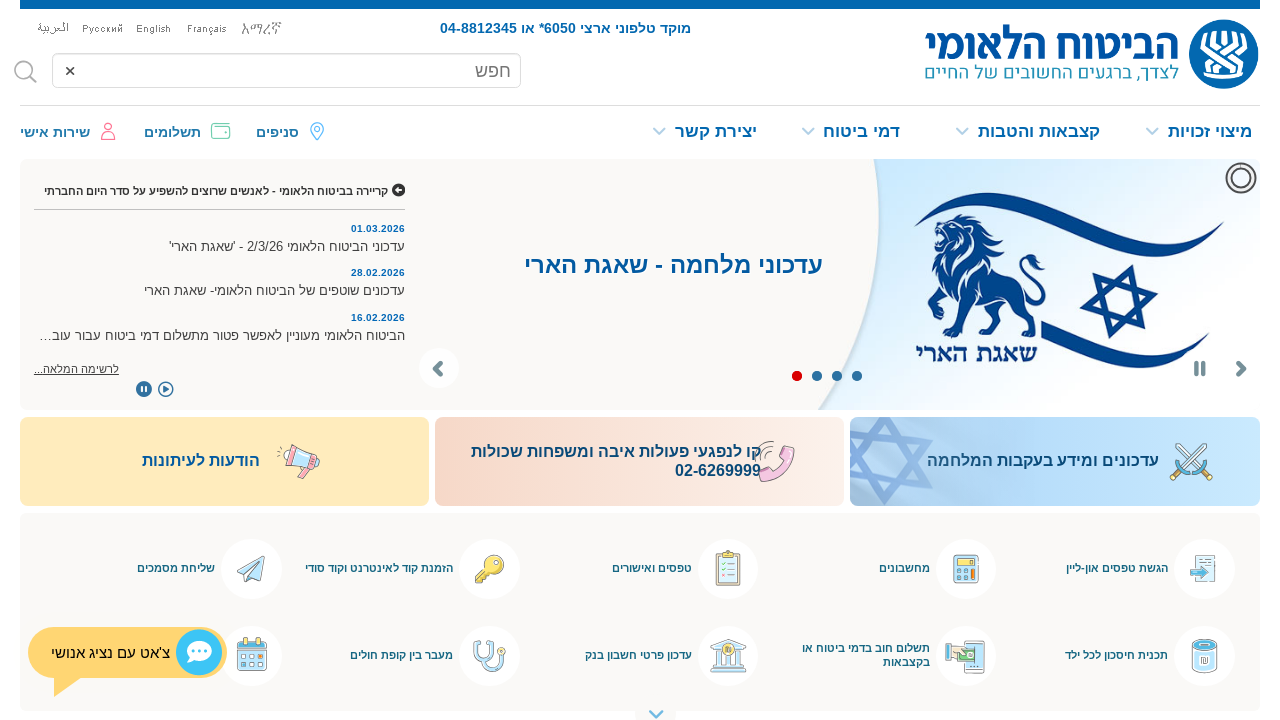

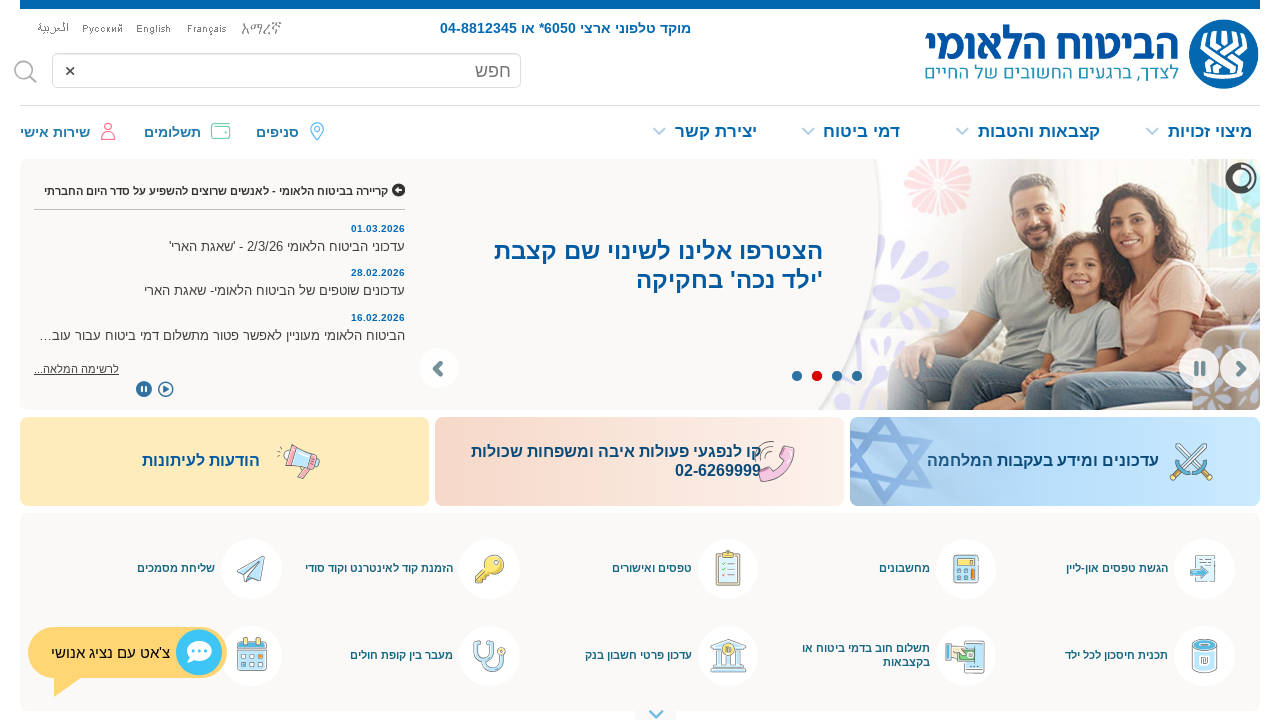